Tests clicking a radio button labeled "radio2" on an automation practice page

Starting URL: https://rahulshettyacademy.com/AutomationPractice/

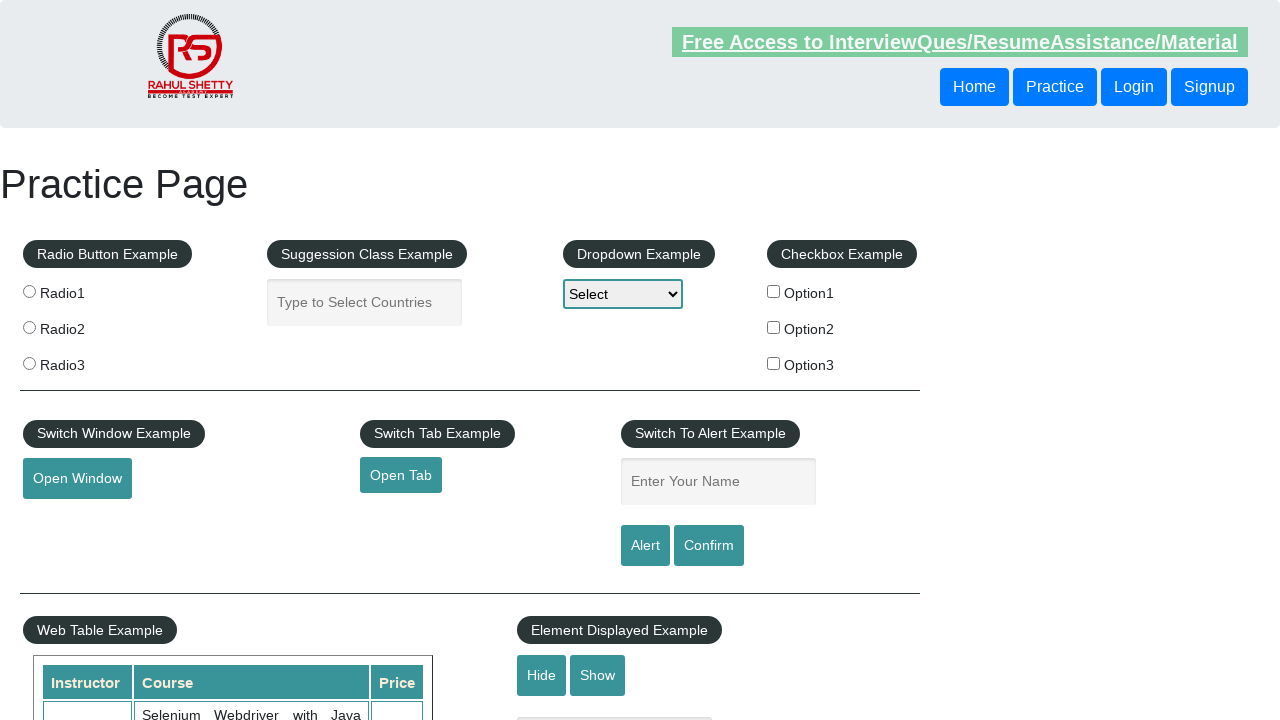

Navigated to automation practice page
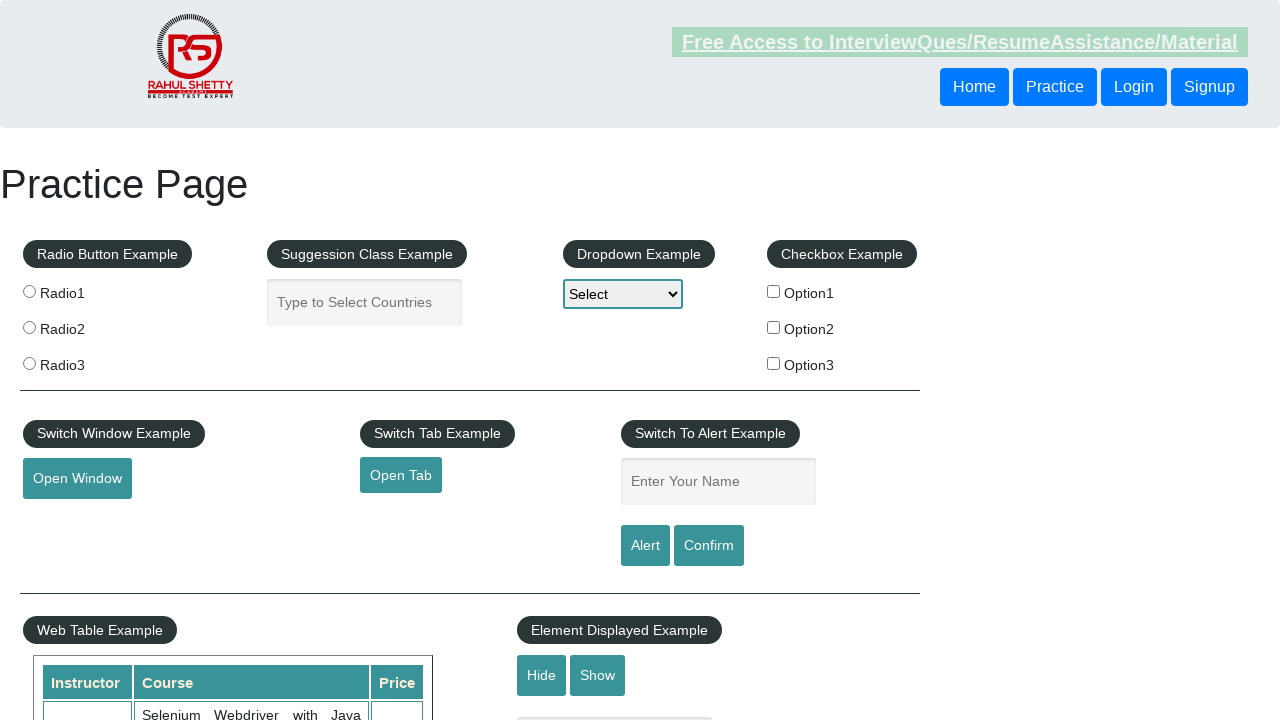

Clicked radio button labeled 'radio2' at (29, 327) on label >> internal:has-text="radio2"i >> input[type='radio']
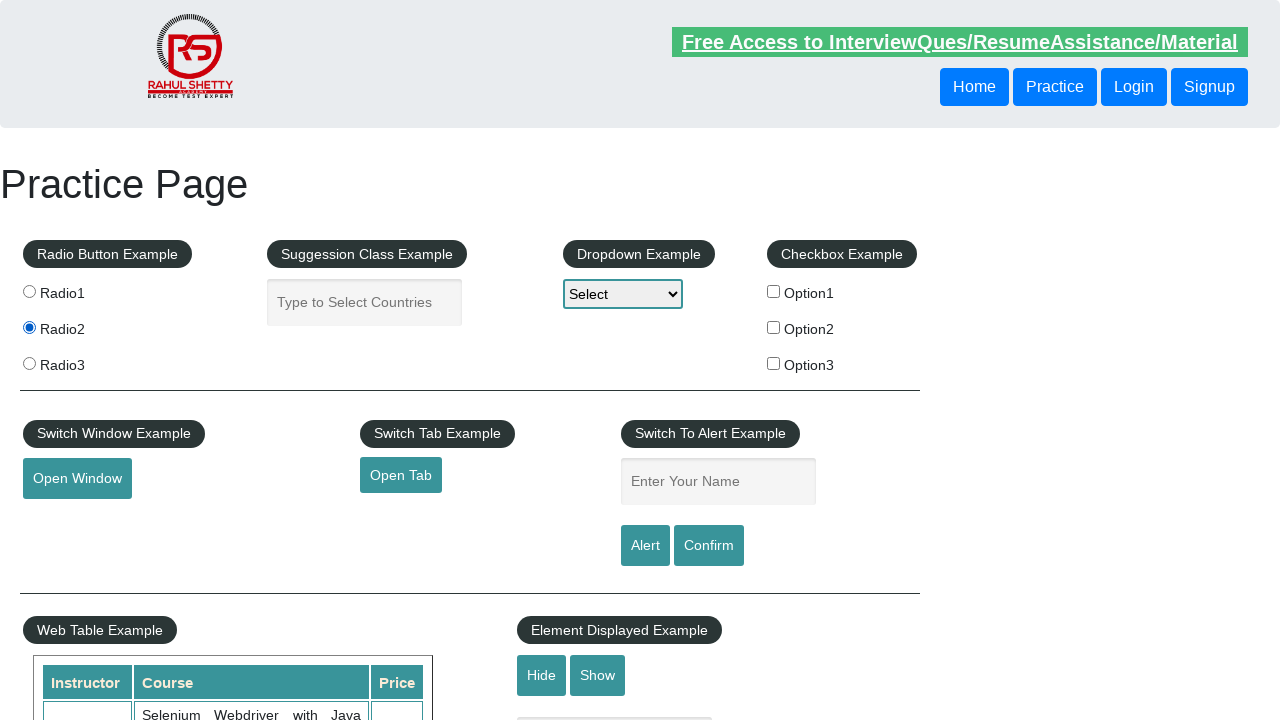

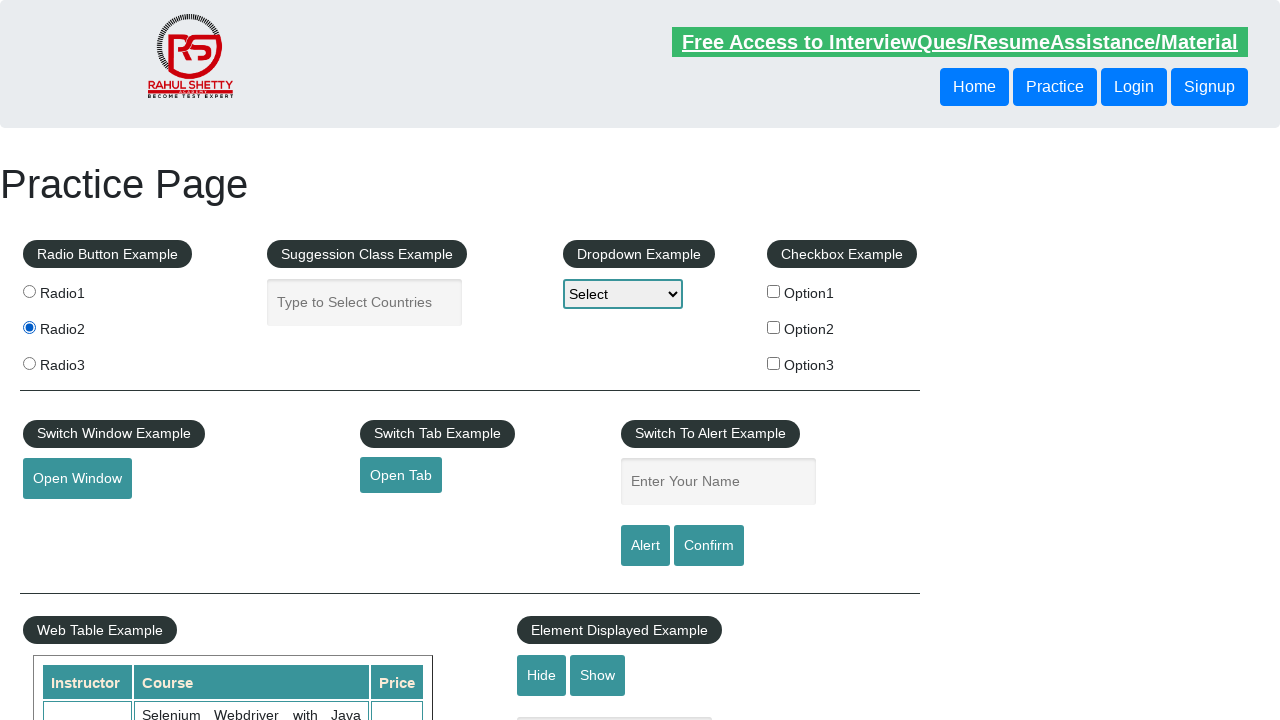